Tests right-click button functionality and verifies the success message appears.

Starting URL: https://demoqa.com/buttons

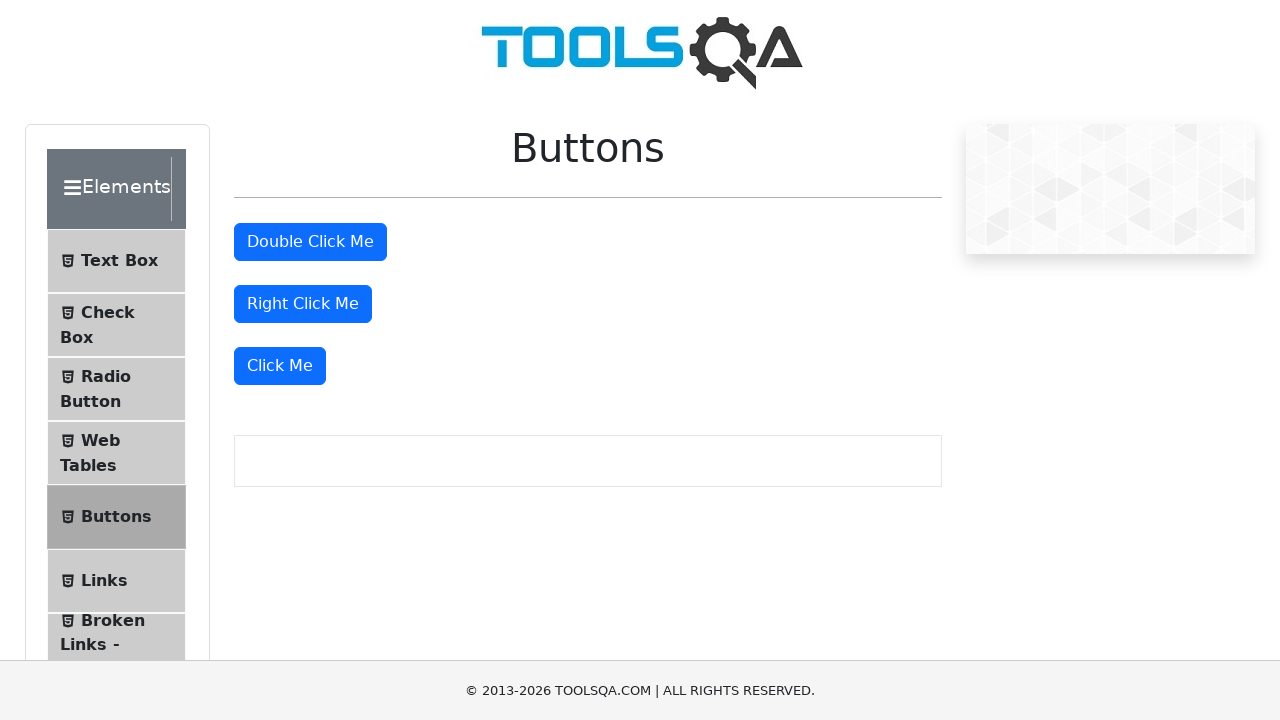

Right-clicked the right-click button at (303, 304) on #rightClickBtn
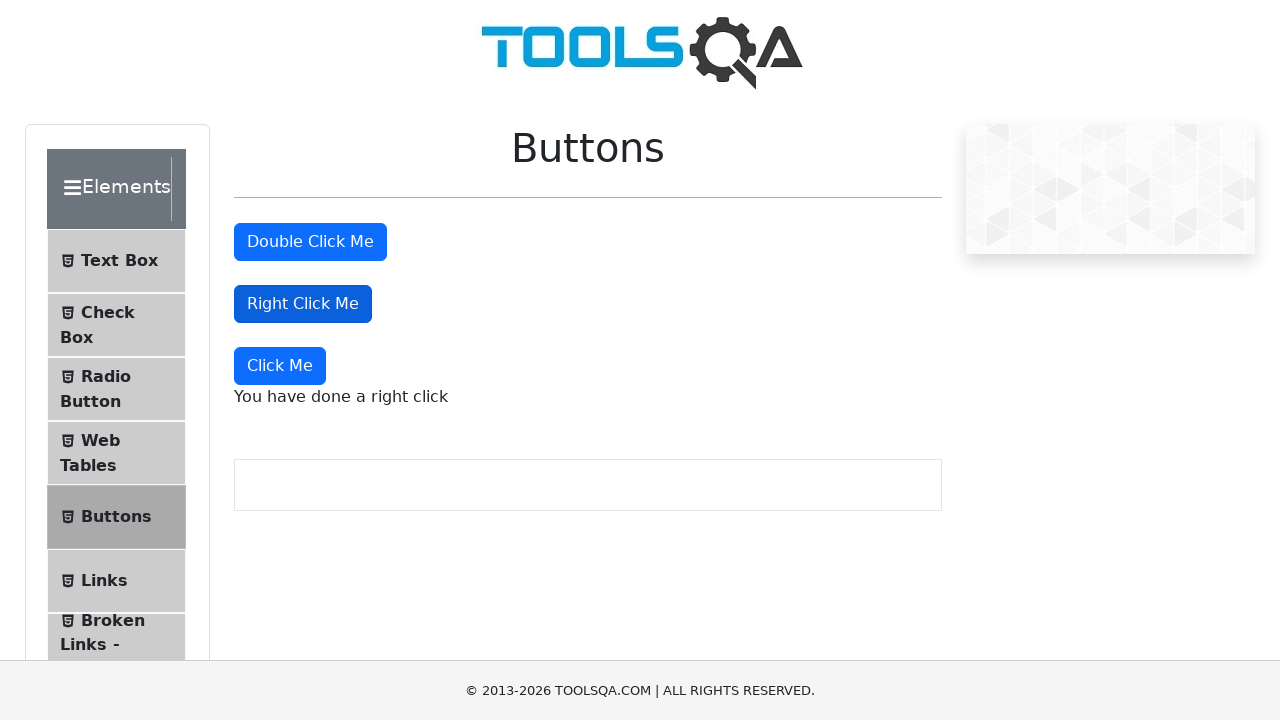

Right-click success message appeared
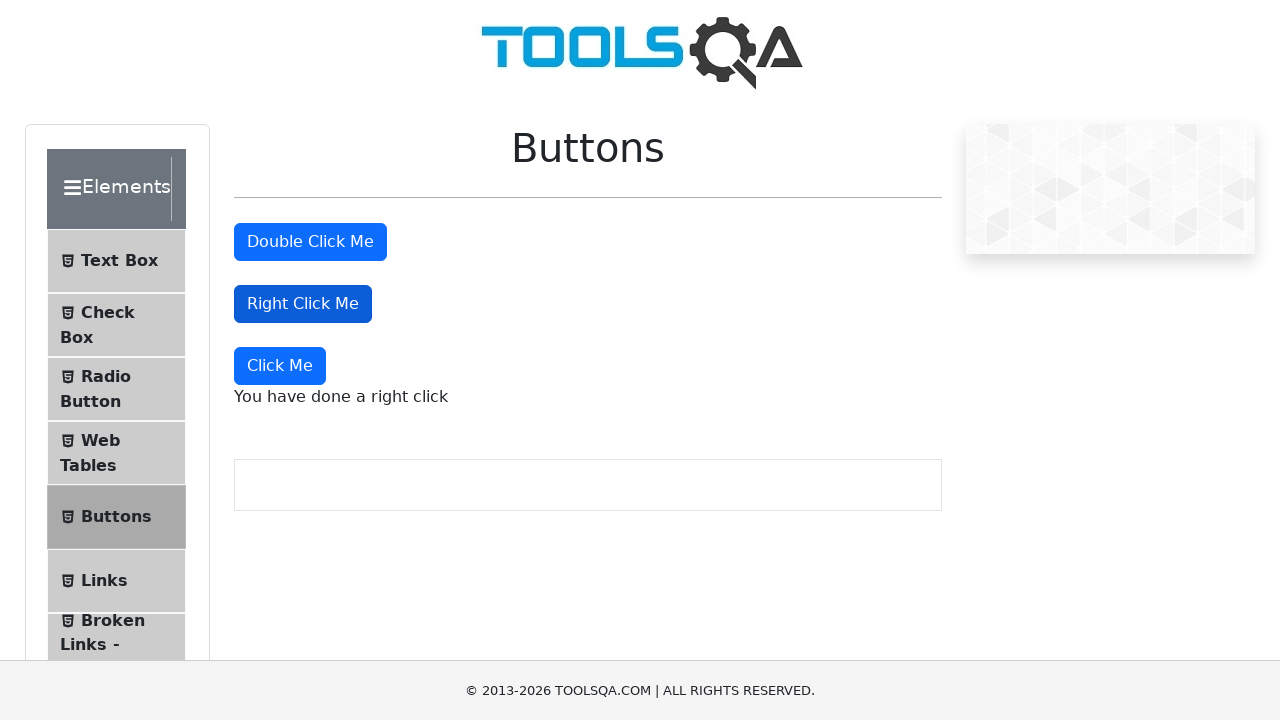

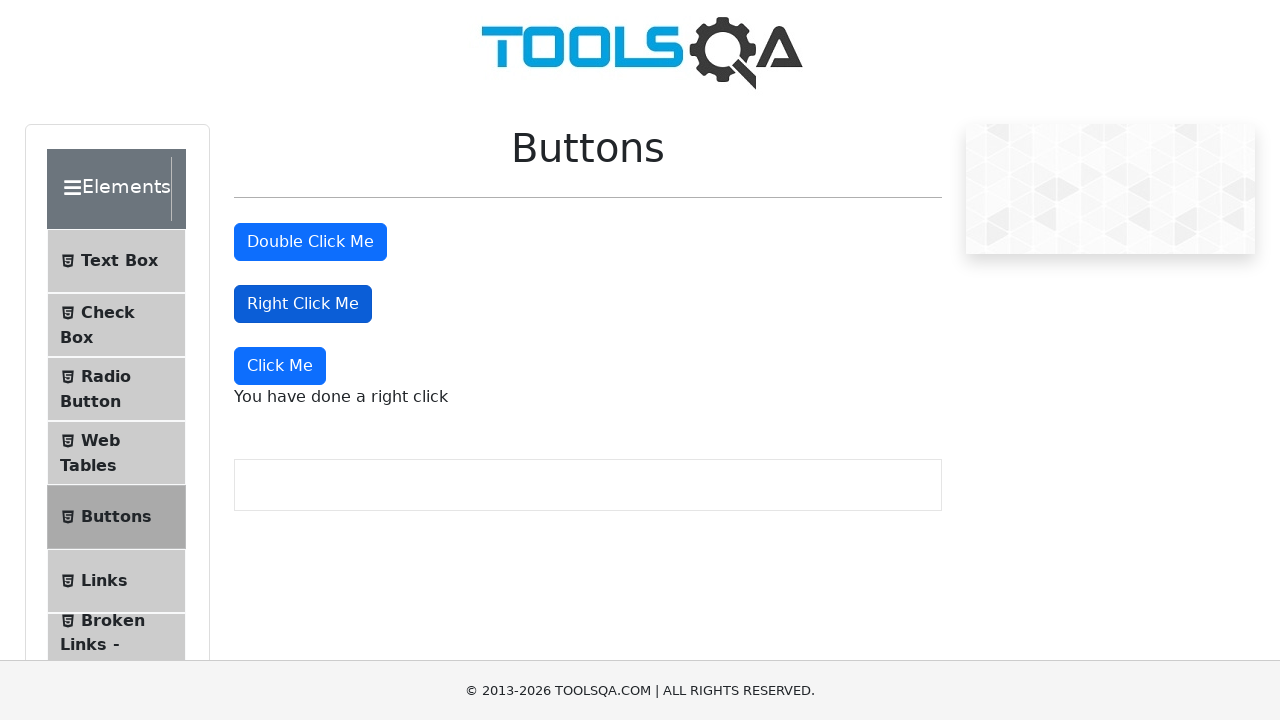